Tests the manage bookings functionality by triggering a validation alert when searching without entering details, then dismissing the alert and verifying the help text is displayed

Starting URL: https://www.meghanabus.in/indexhtml

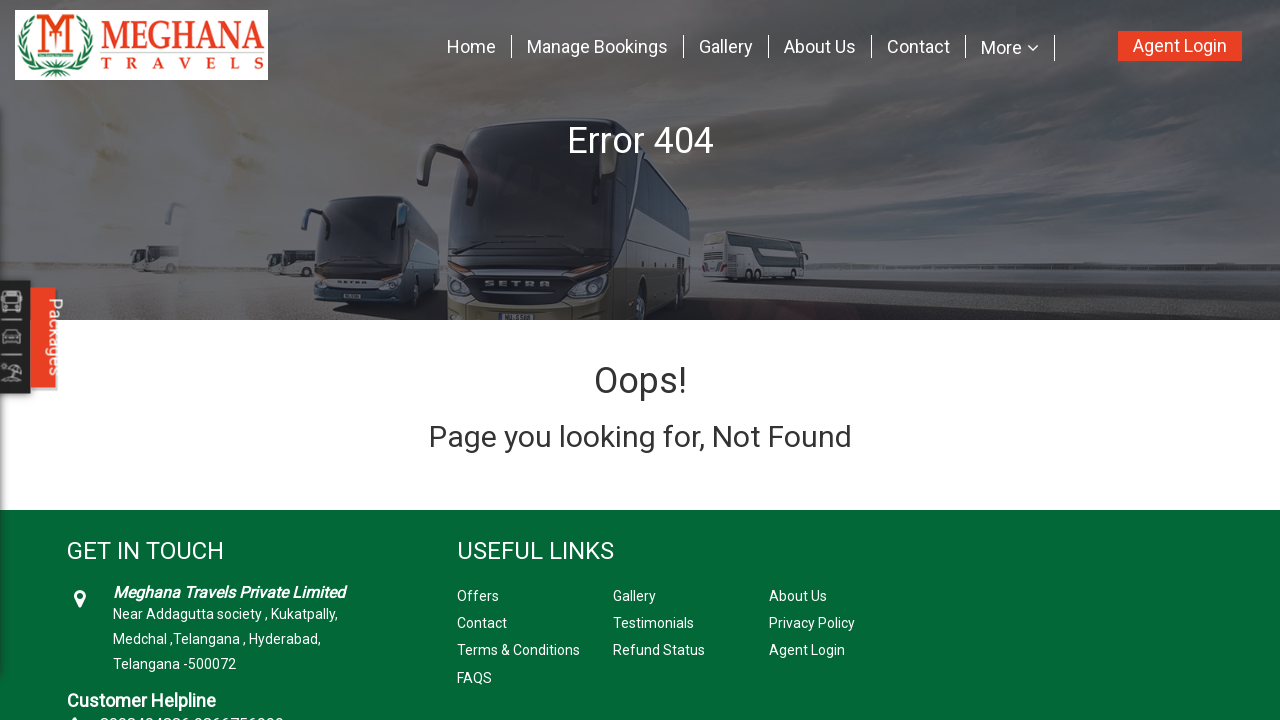

Clicked on Manage Bookings link at (597, 46) on a[href='manage-bookings.html']
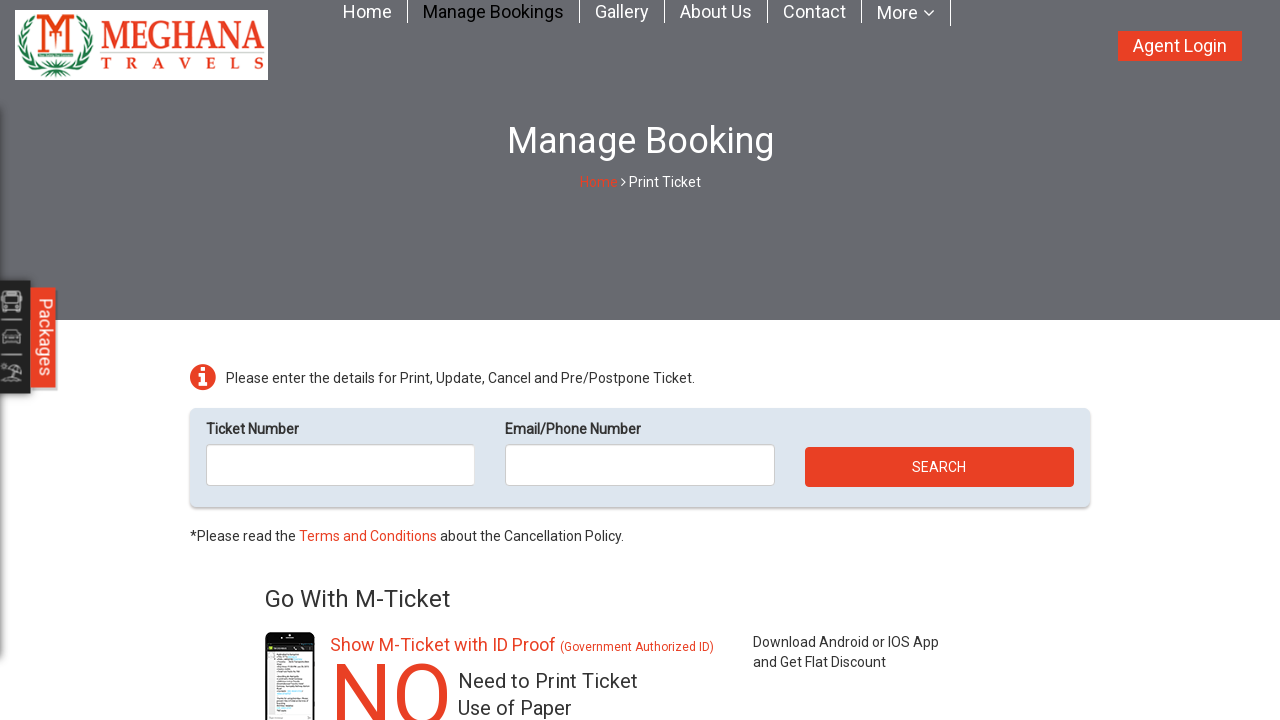

Waited 3 seconds for Manage Bookings page to load
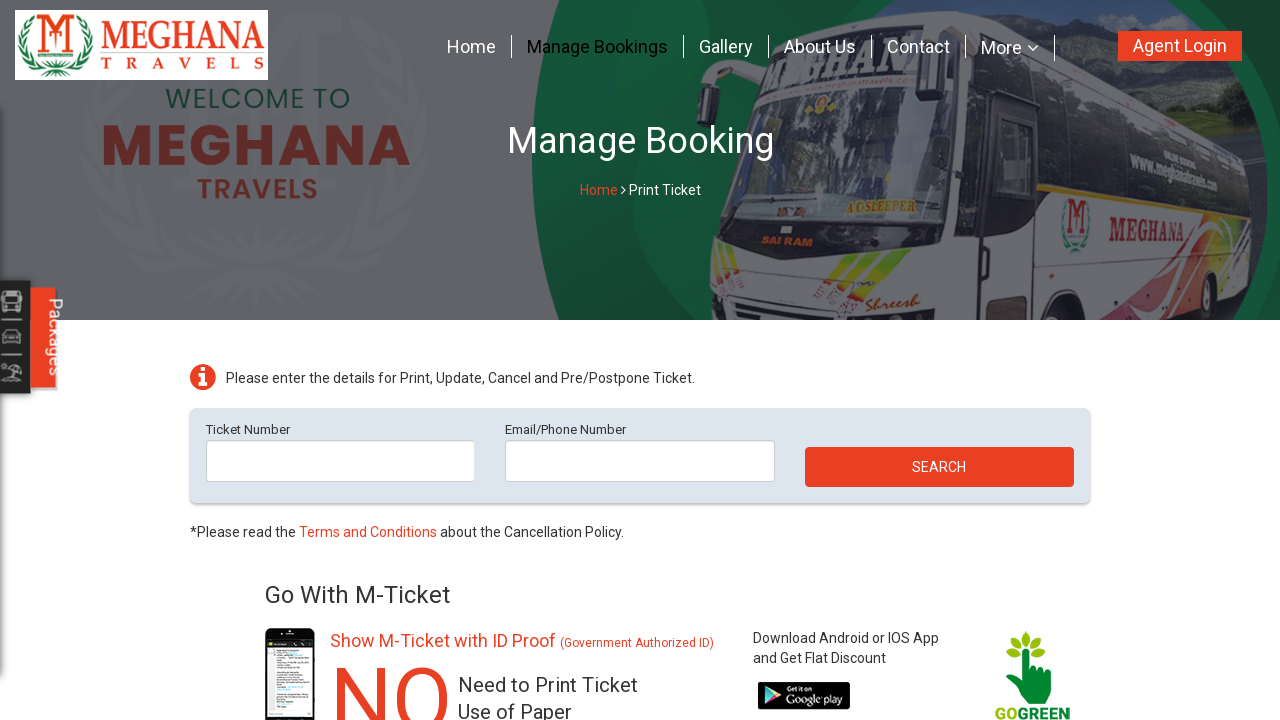

Clicked search button without entering any booking details at (939, 467) on button[type='submit']
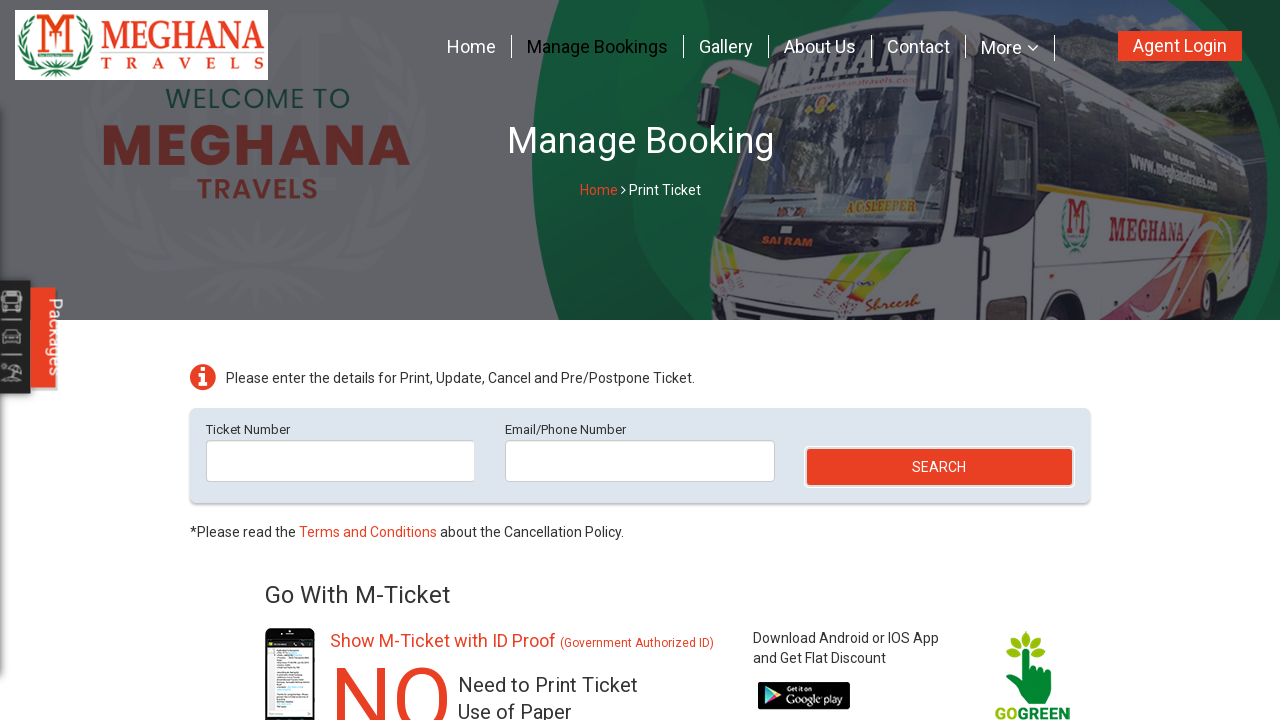

Waited 4 seconds for validation alert to appear
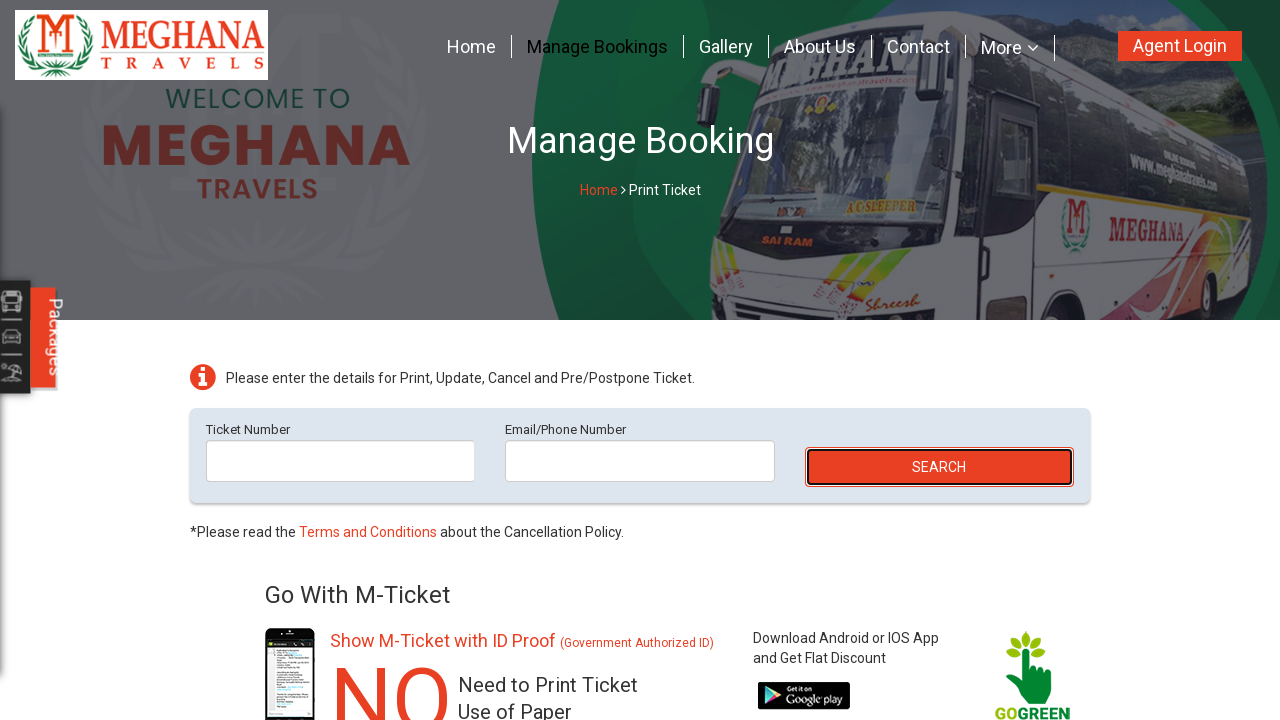

Dismissed the validation alert dialog
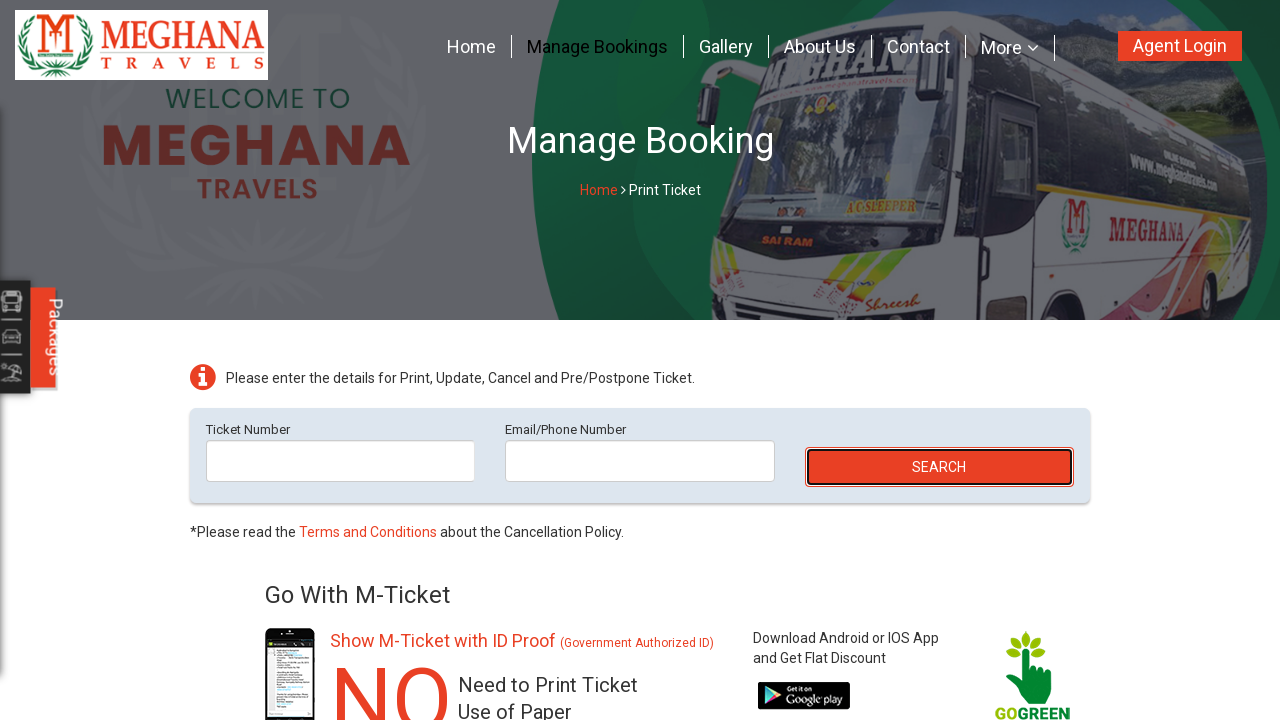

Verified help text is displayed: 'Please enter the details for Print, Update, Cancel and Pre/Postpone Ticket.'
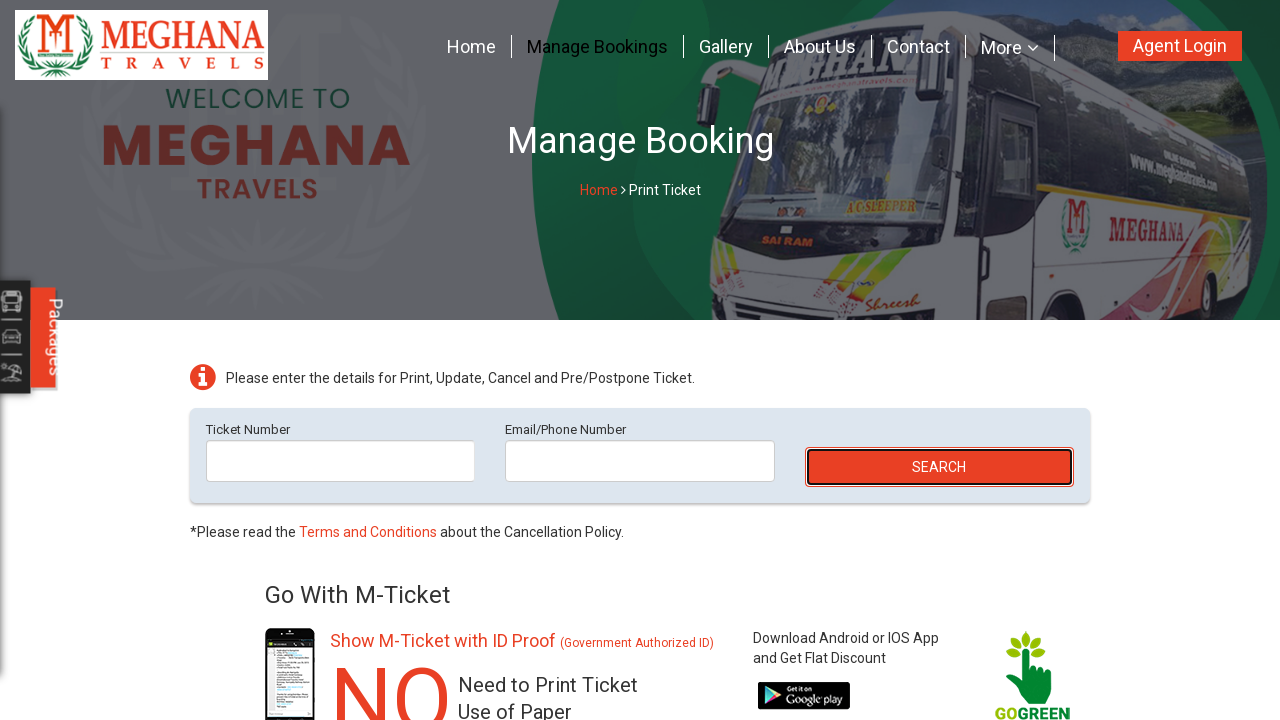

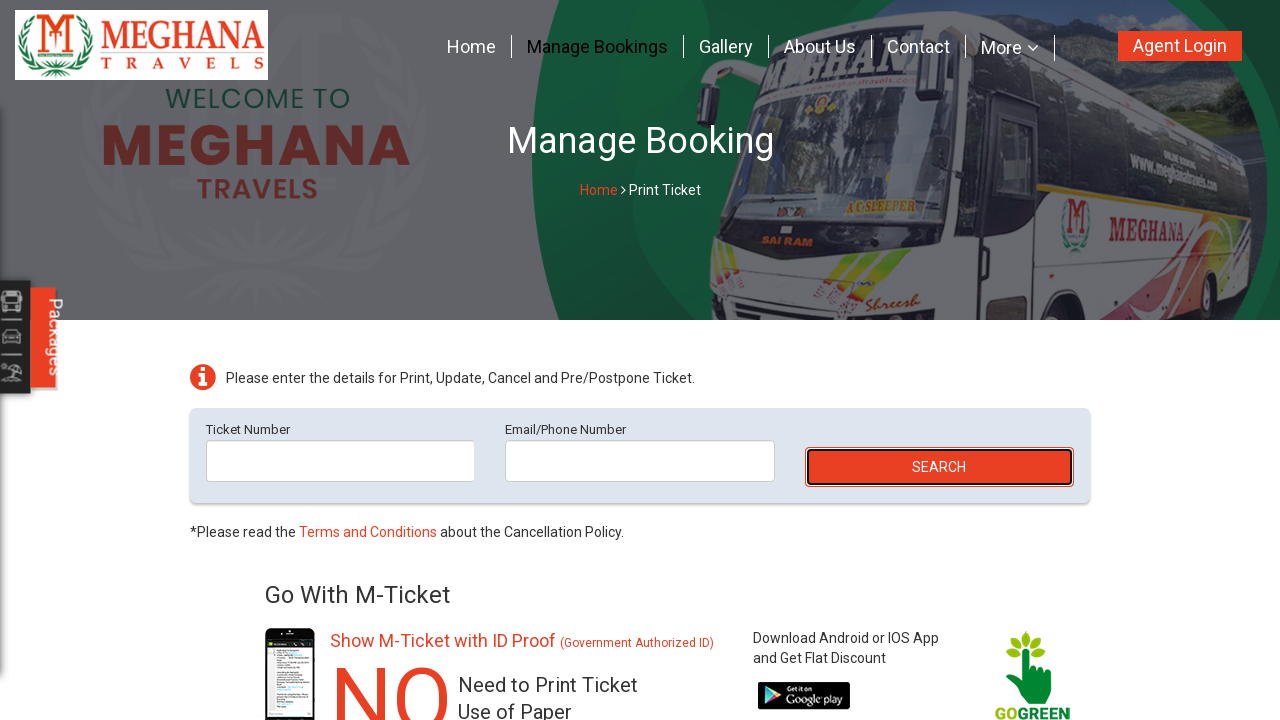